Tests a web form by filling in a text box and text area with sample values, then submitting the form and verifying the success message is displayed.

Starting URL: https://www.selenium.dev/selenium/web/web-form.html

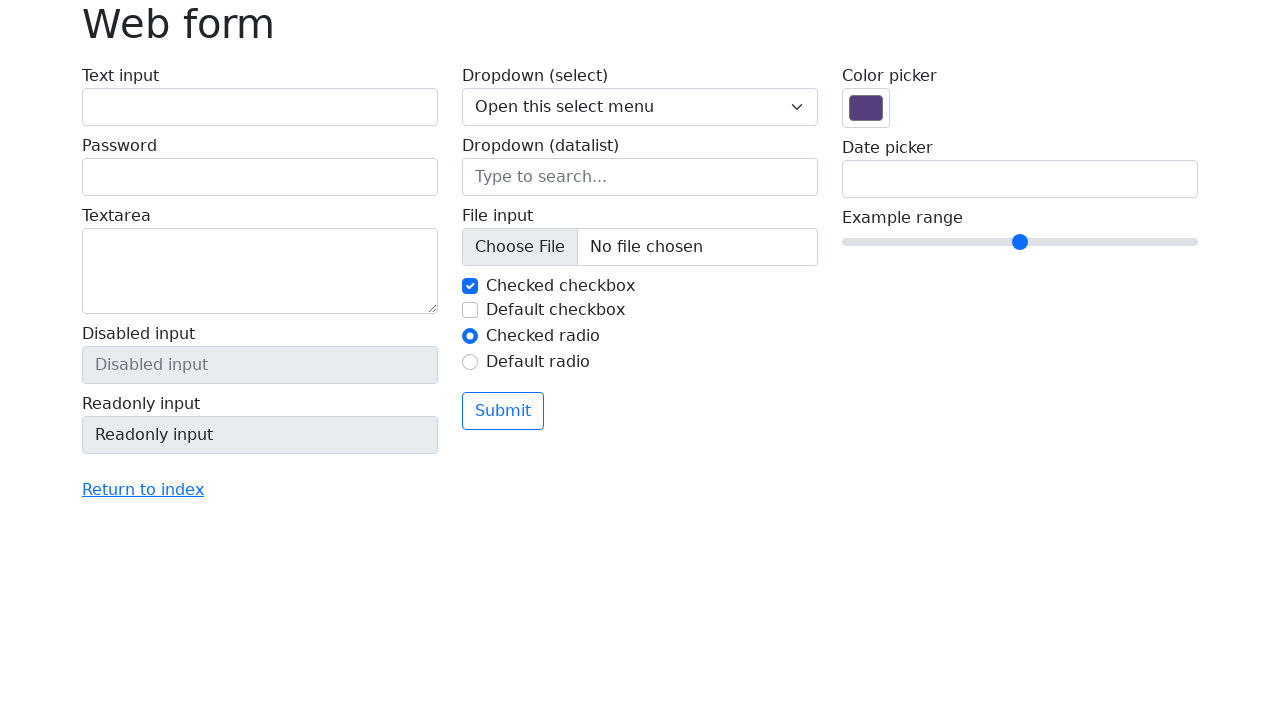

Filled text box with 'Selenium' on input[name='my-text']
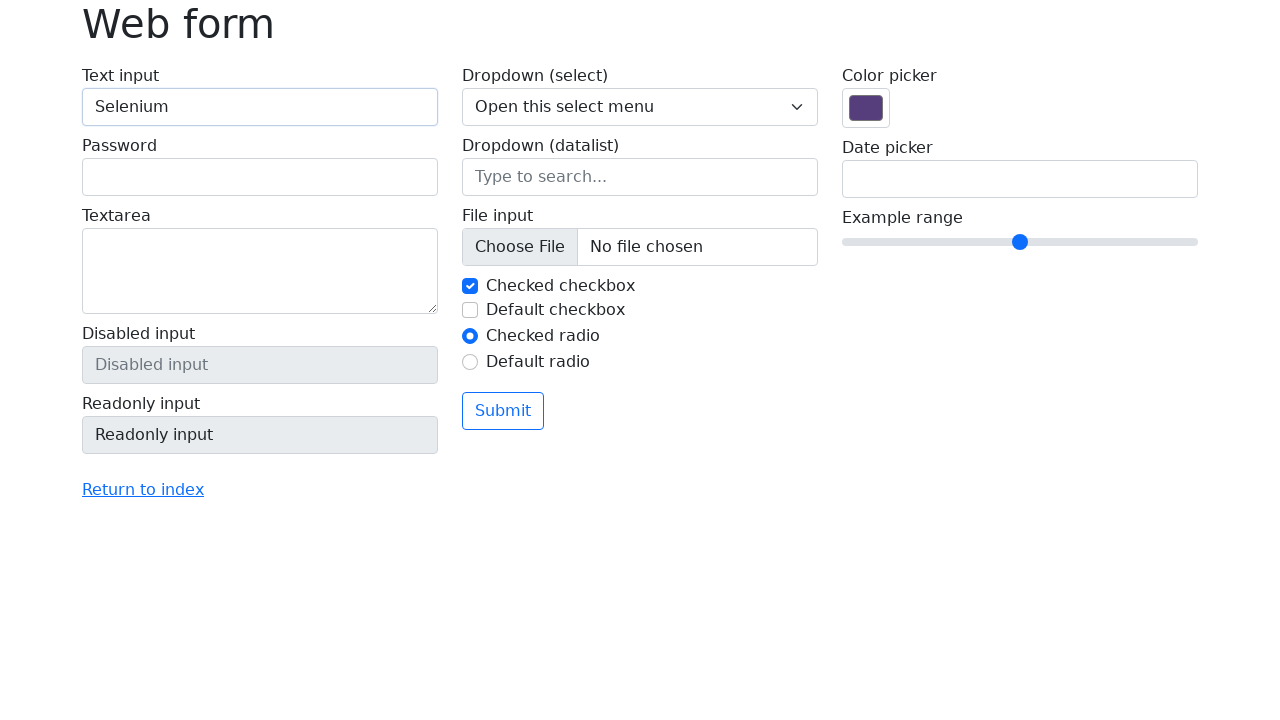

Filled text area with 'Sash' on textarea[name='my-textarea']
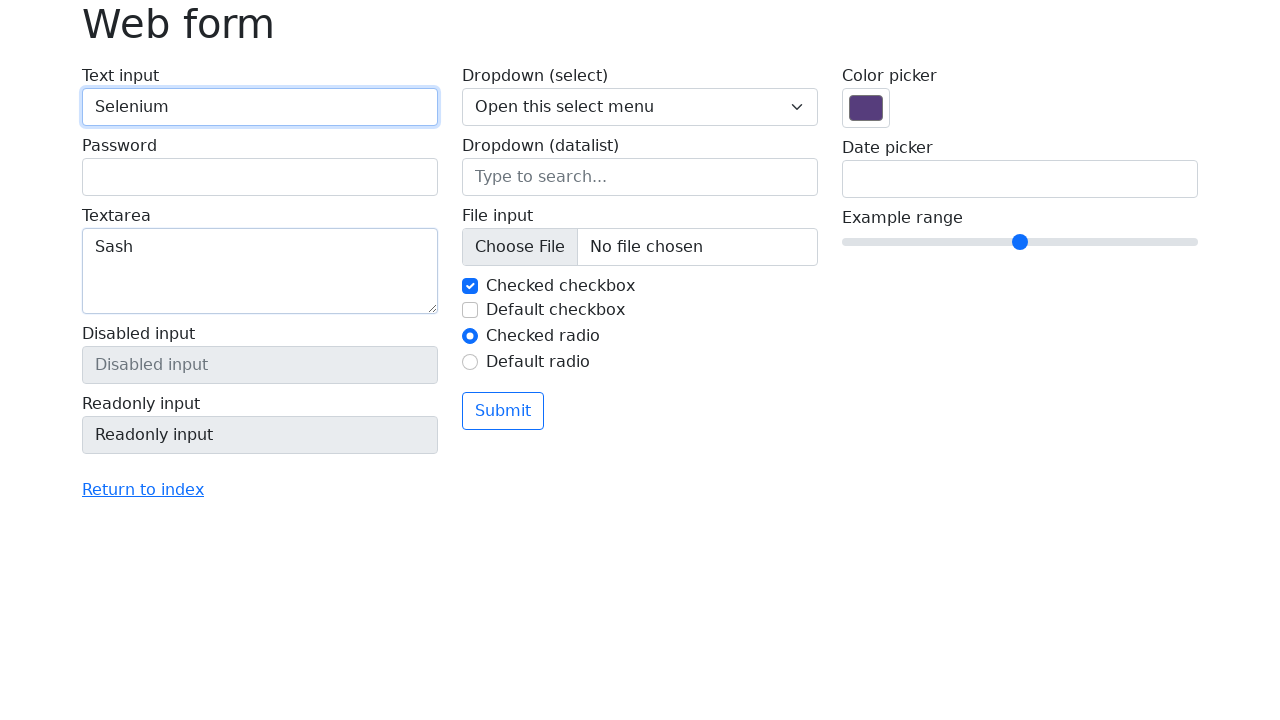

Clicked submit button at (503, 411) on .btn
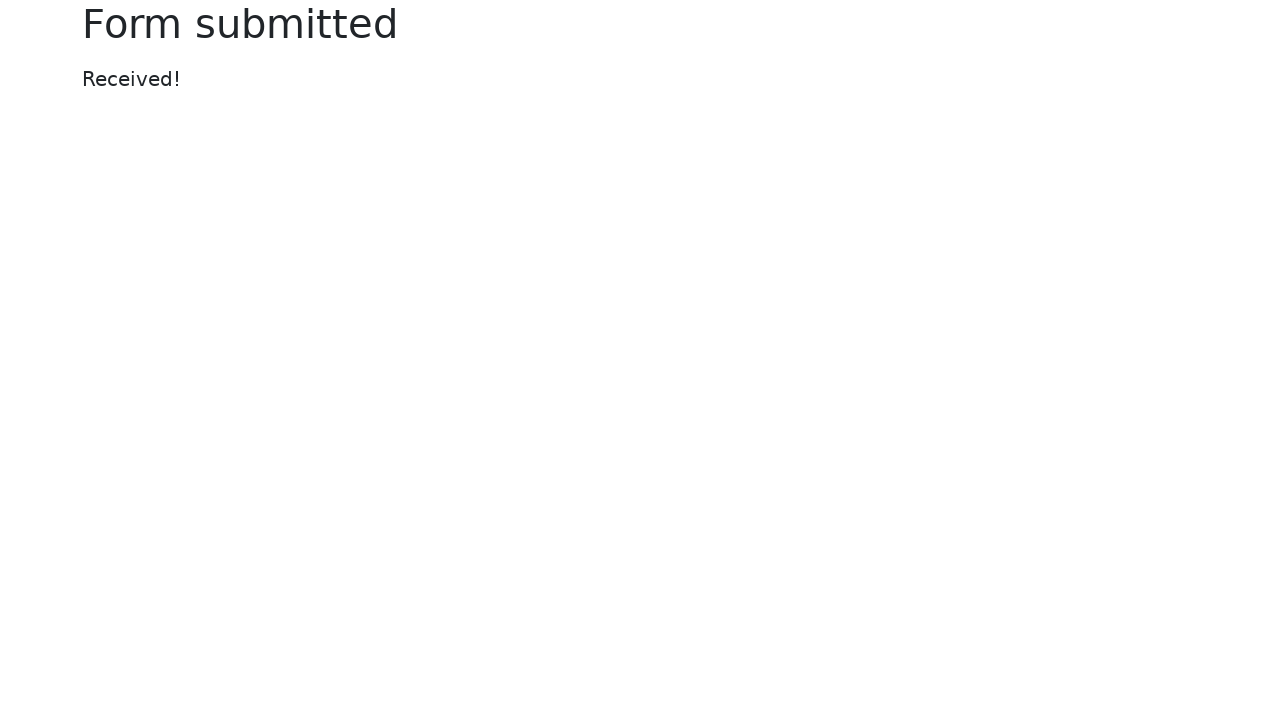

Success message appeared
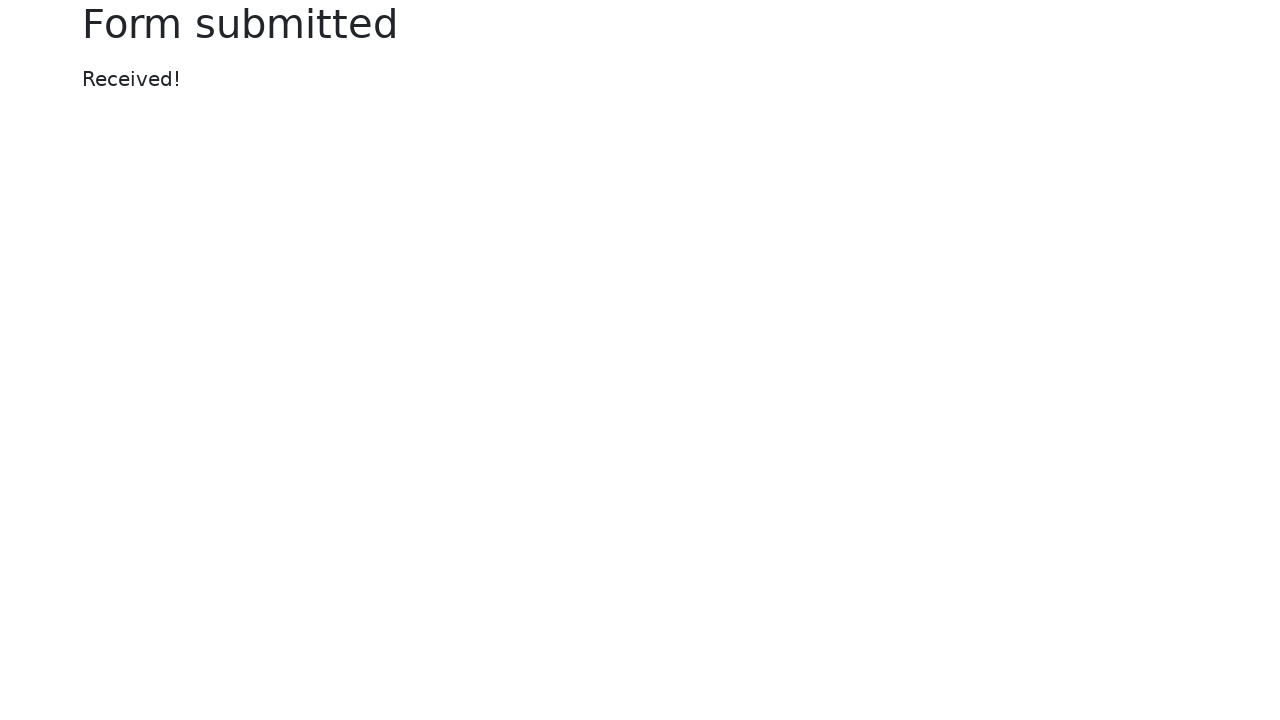

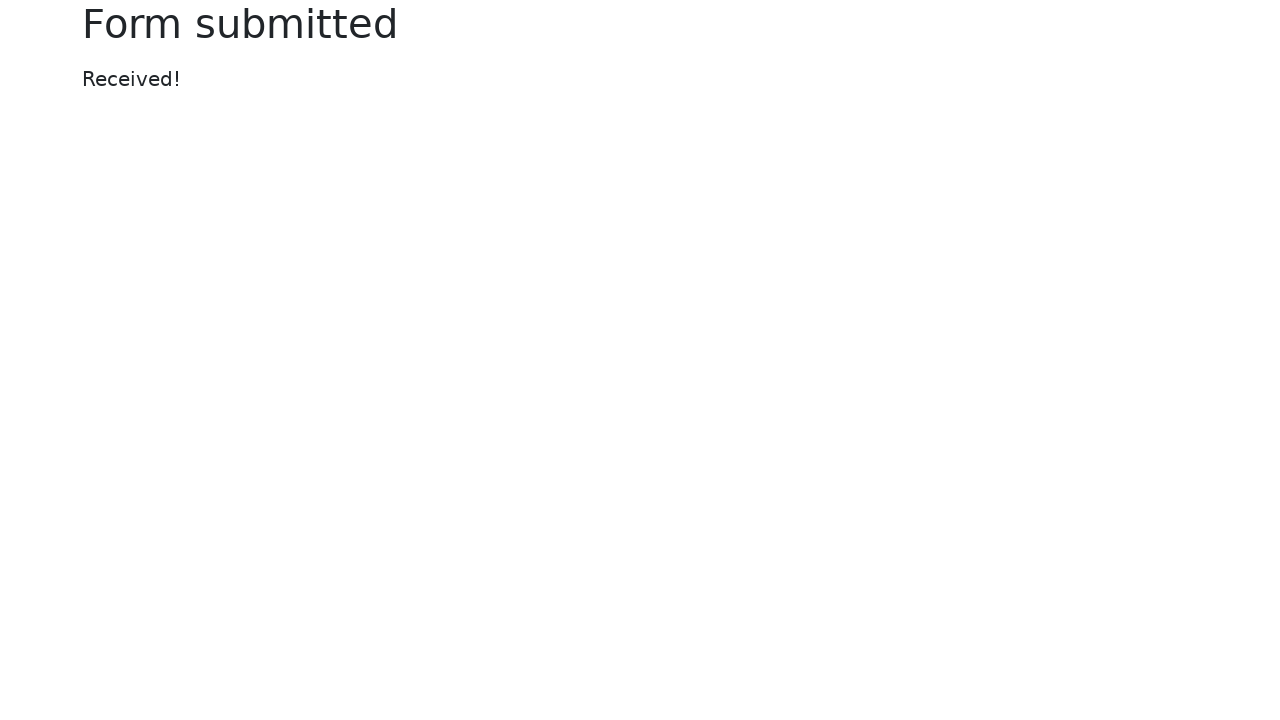